Tests the jQueryUI selectable widget by switching to an iframe, clicking multiple selectable list items, then switching back to the parent frame and clicking the Demos link.

Starting URL: https://jqueryui.com/selectable/

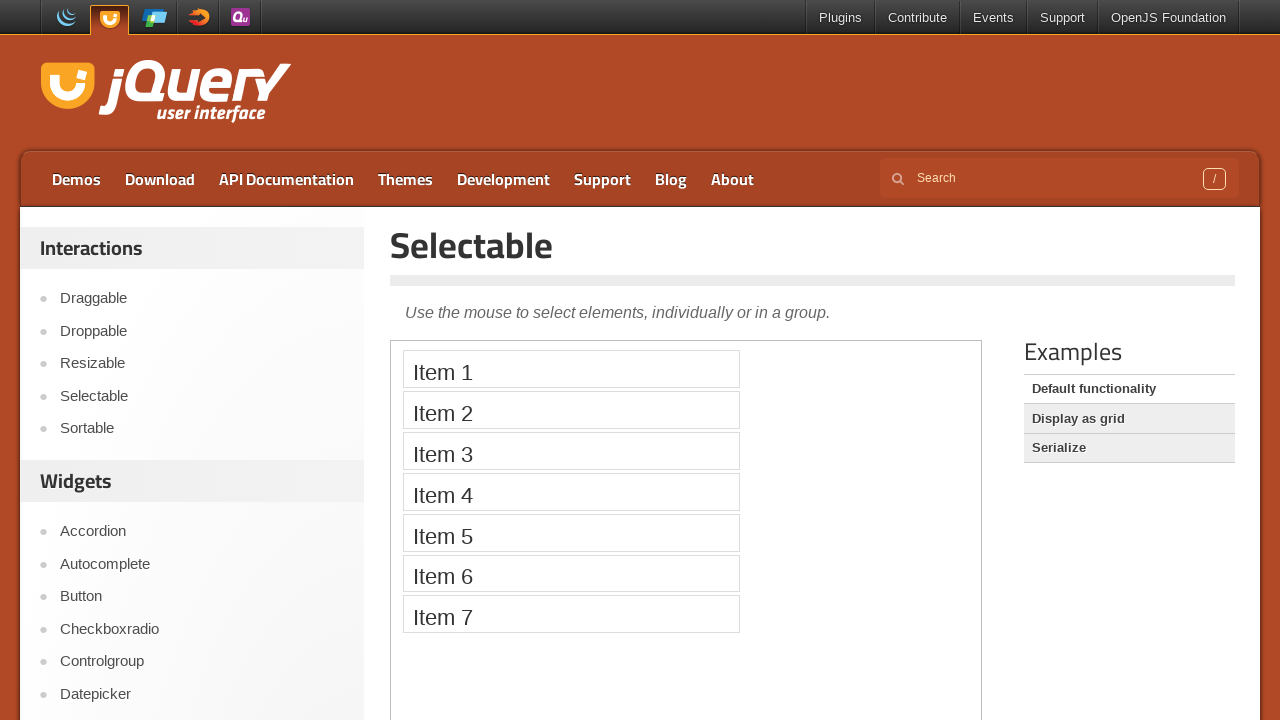

Clicked 'Selectable' link at (813, 245) on text=Selectable
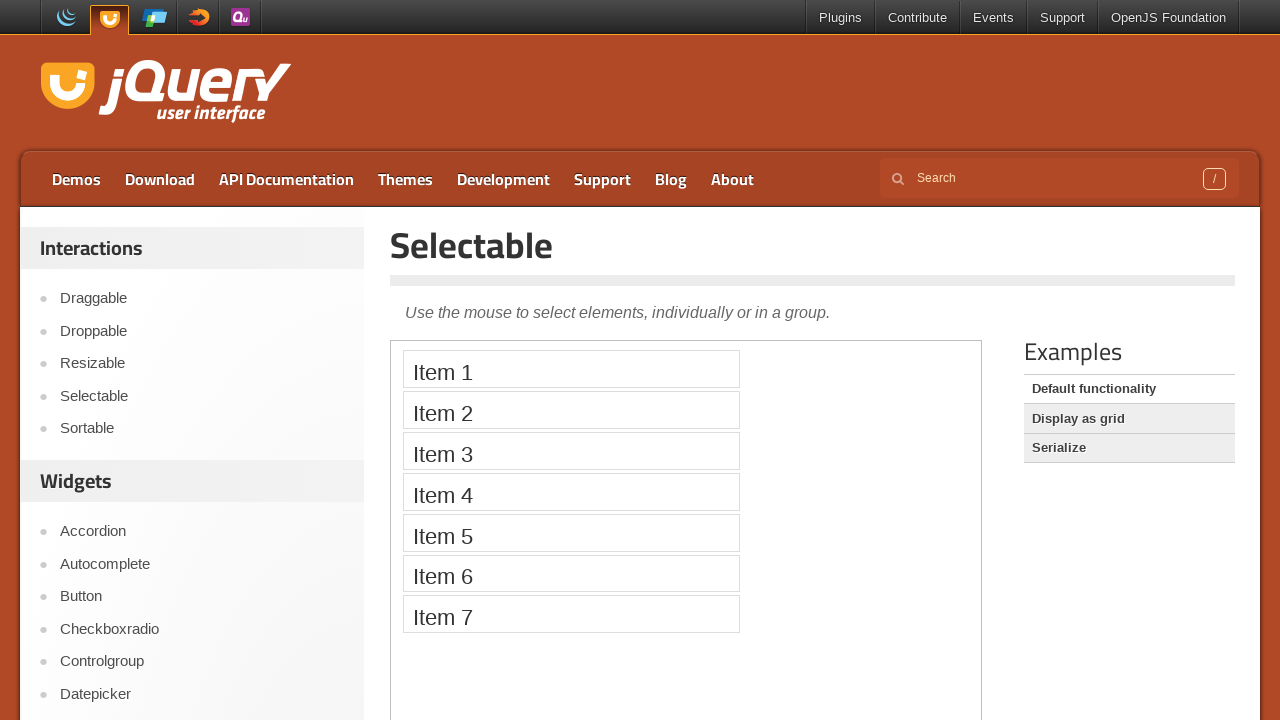

Located iframe with class 'demo-frame'
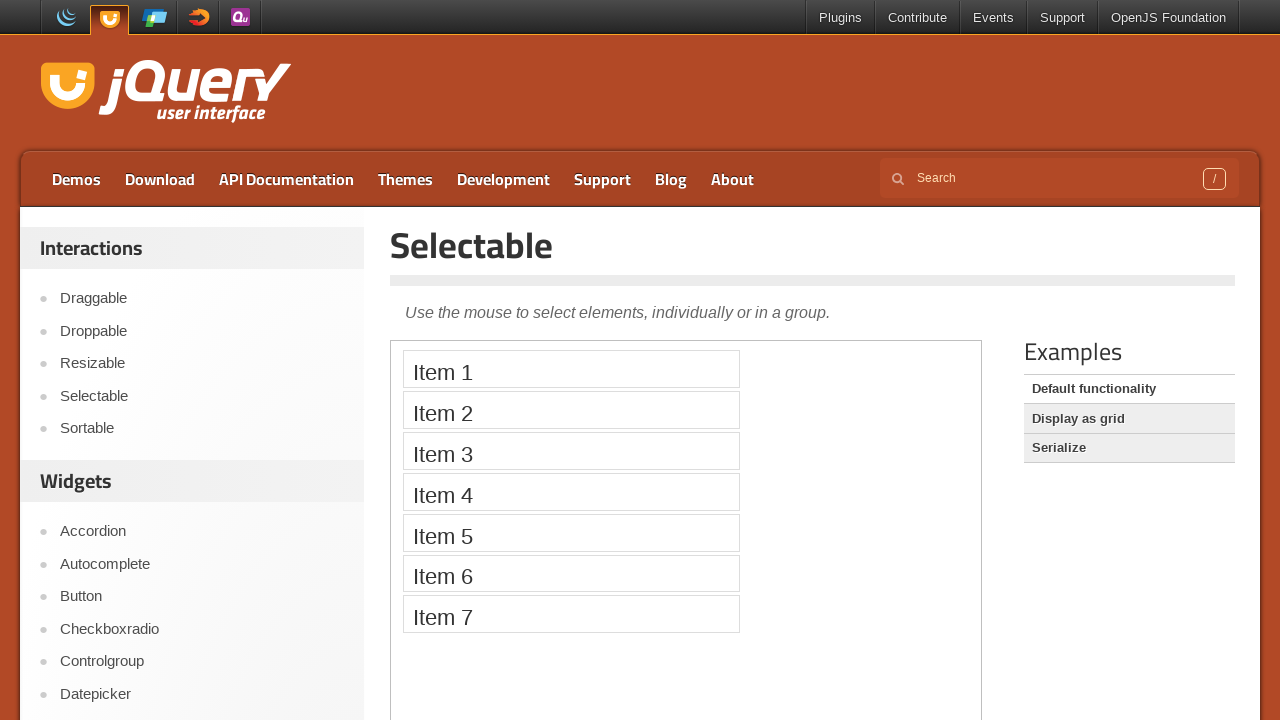

Clicked Item 3 in selectable list at (571, 451) on iframe.demo-frame >> internal:control=enter-frame >> xpath=//ol[@id='selectable'
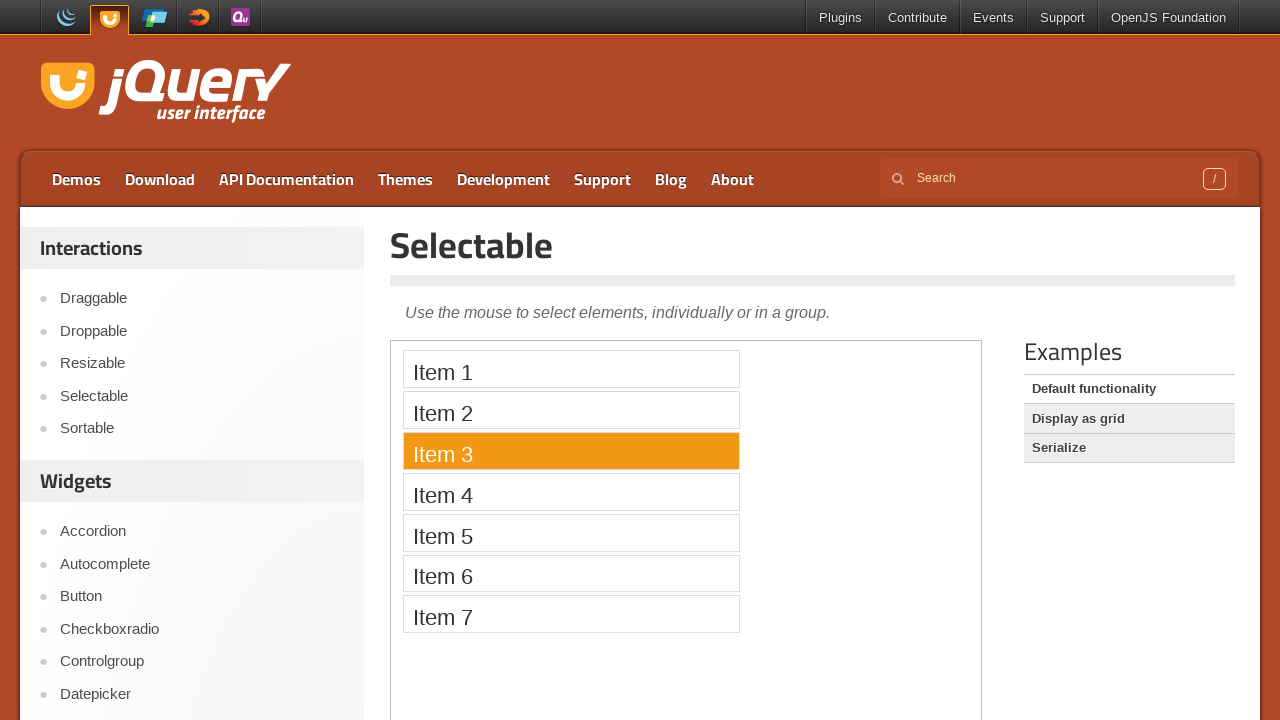

Clicked Item 4 in selectable list at (571, 492) on iframe.demo-frame >> internal:control=enter-frame >> xpath=//ol[@id='selectable'
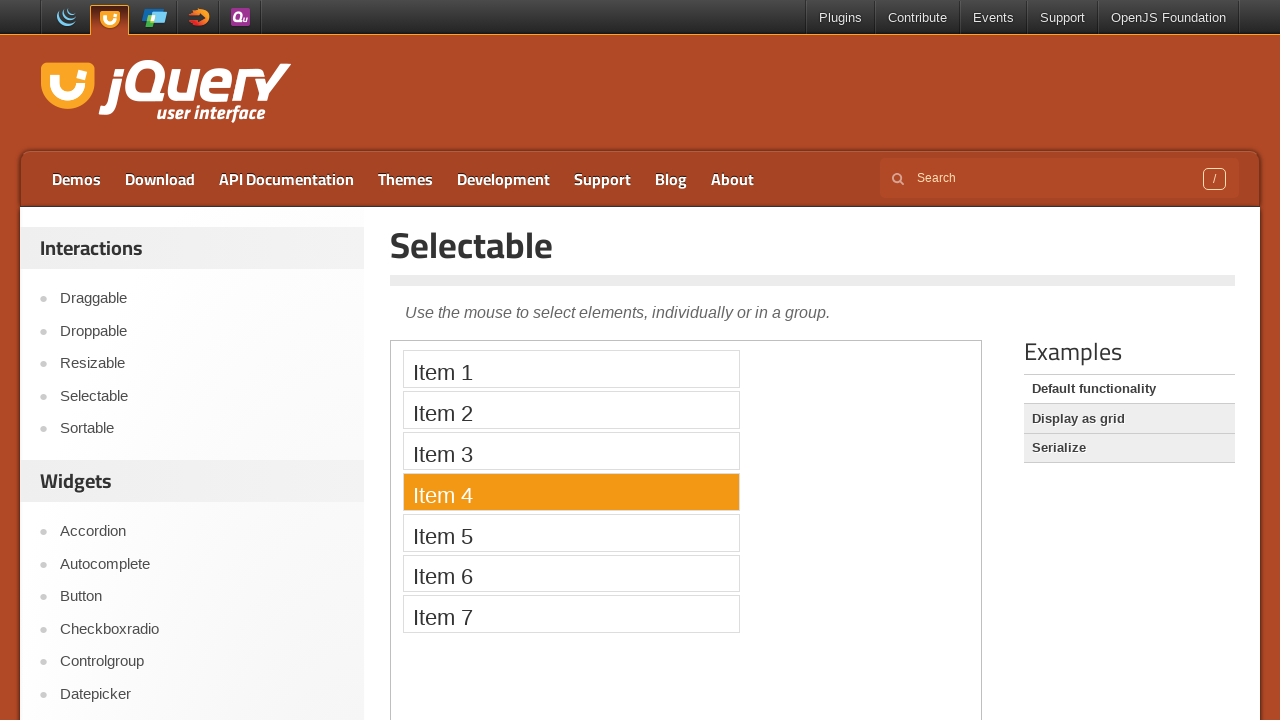

Clicked Item 5 in selectable list at (571, 532) on iframe.demo-frame >> internal:control=enter-frame >> xpath=//ol[@id='selectable'
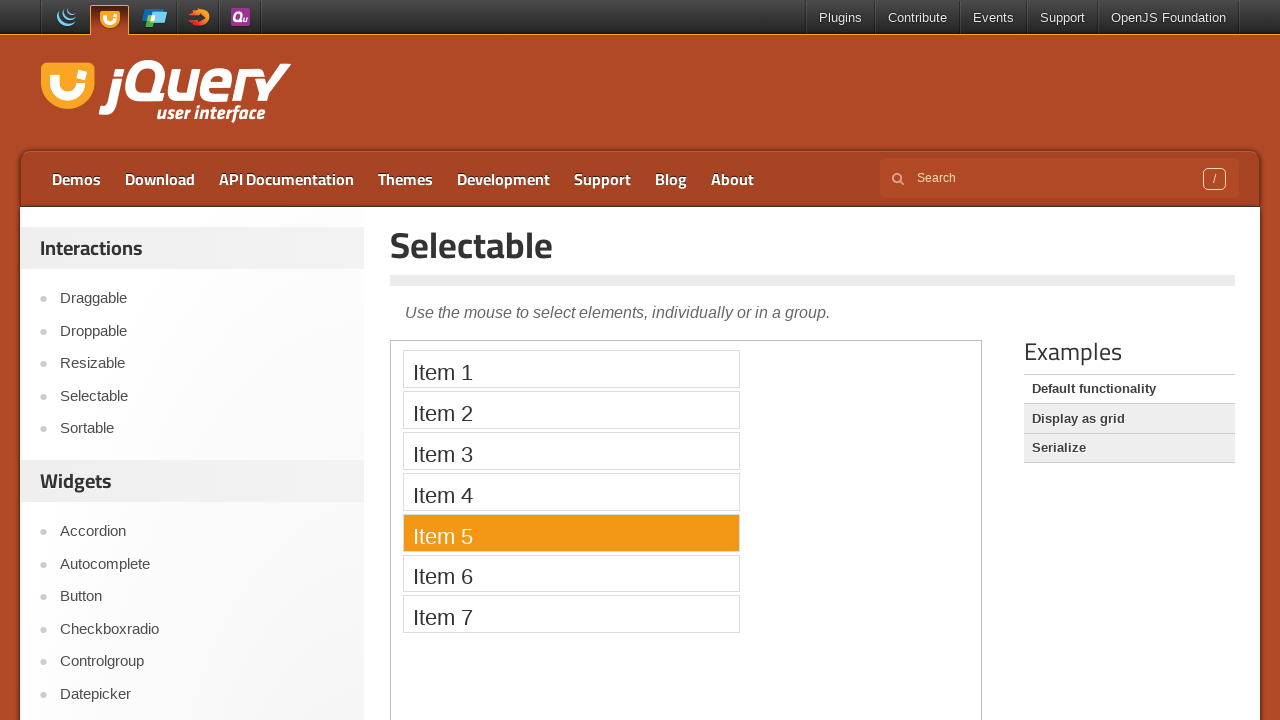

Clicked Item 7 in selectable list at (571, 614) on iframe.demo-frame >> internal:control=enter-frame >> xpath=//ol[@id='selectable'
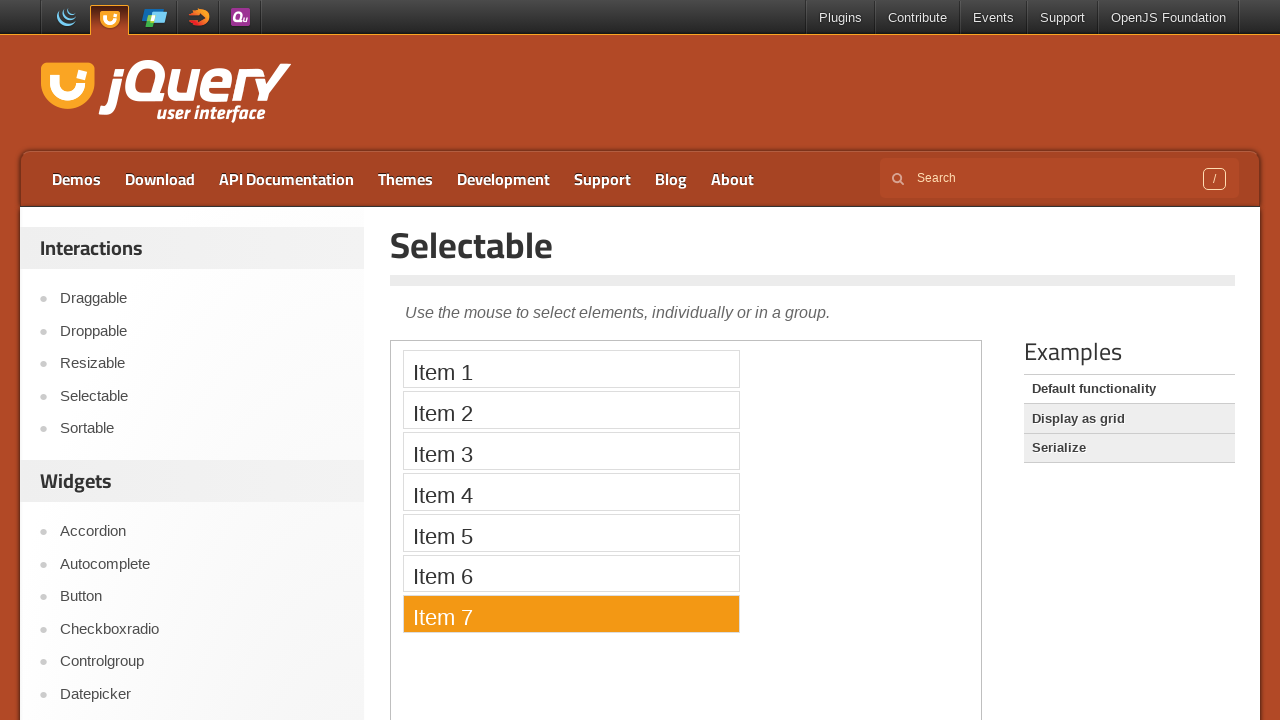

Clicked 'Demos' link on main page at (76, 179) on text=Demos
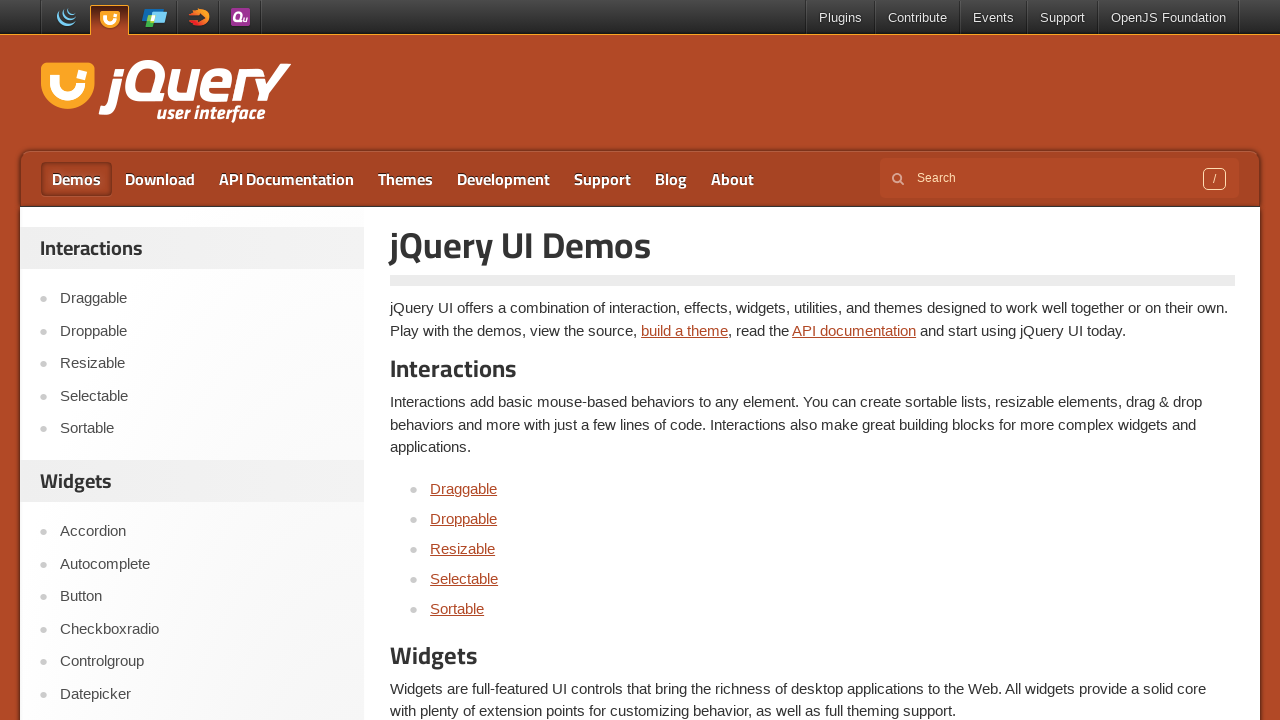

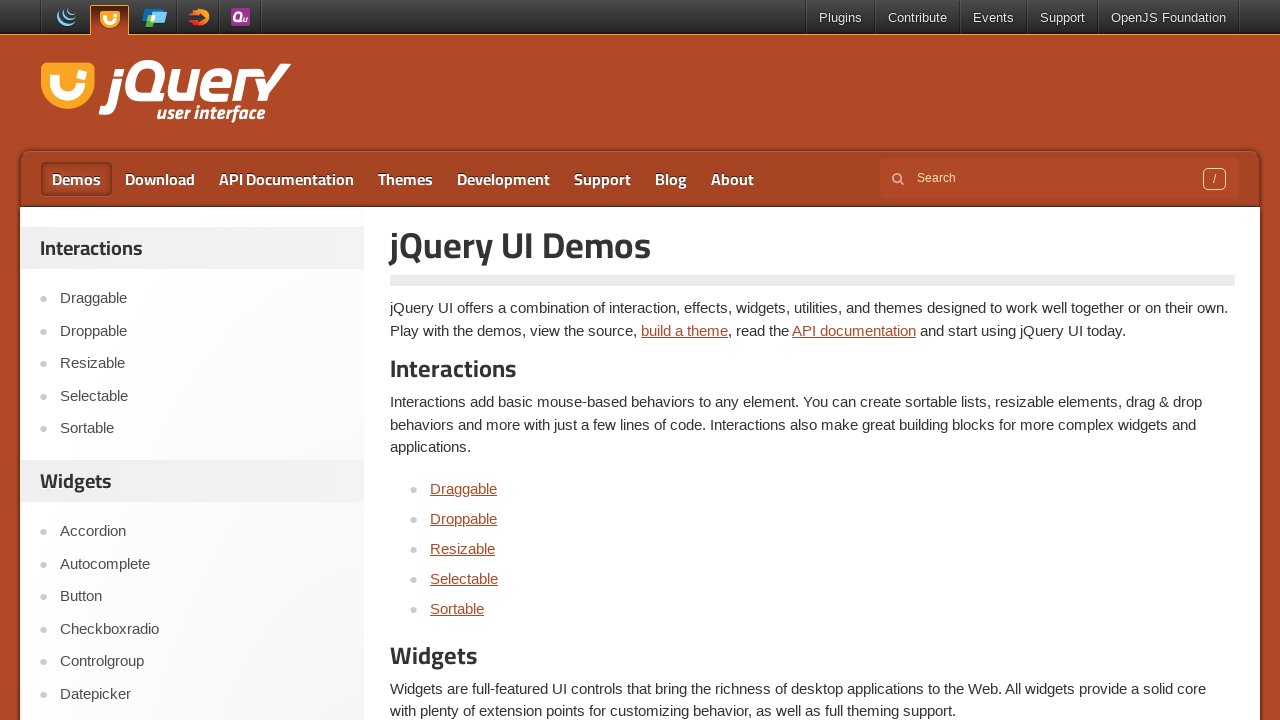